Tests the jQuery UI Selectable widget by clicking on items to select them individually and verifying selection.

Starting URL: https://jqueryui.com/selectable/

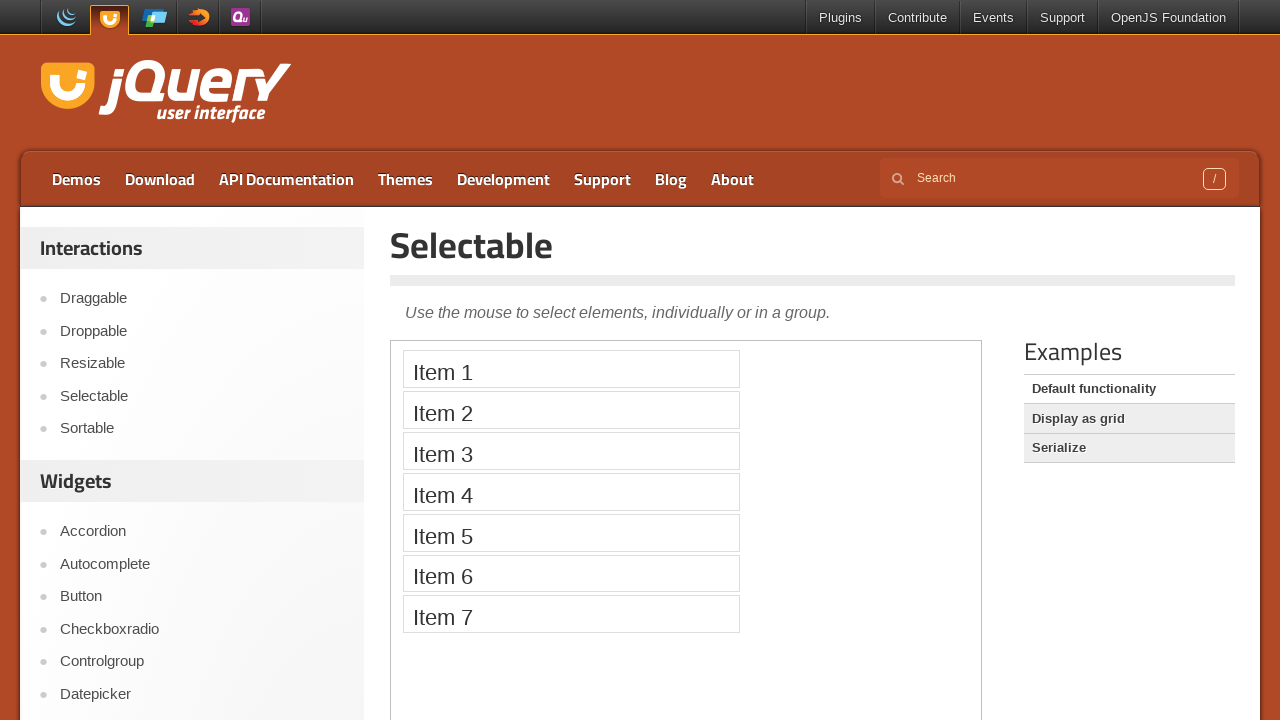

Scrolled down 300px to view the selectable demo
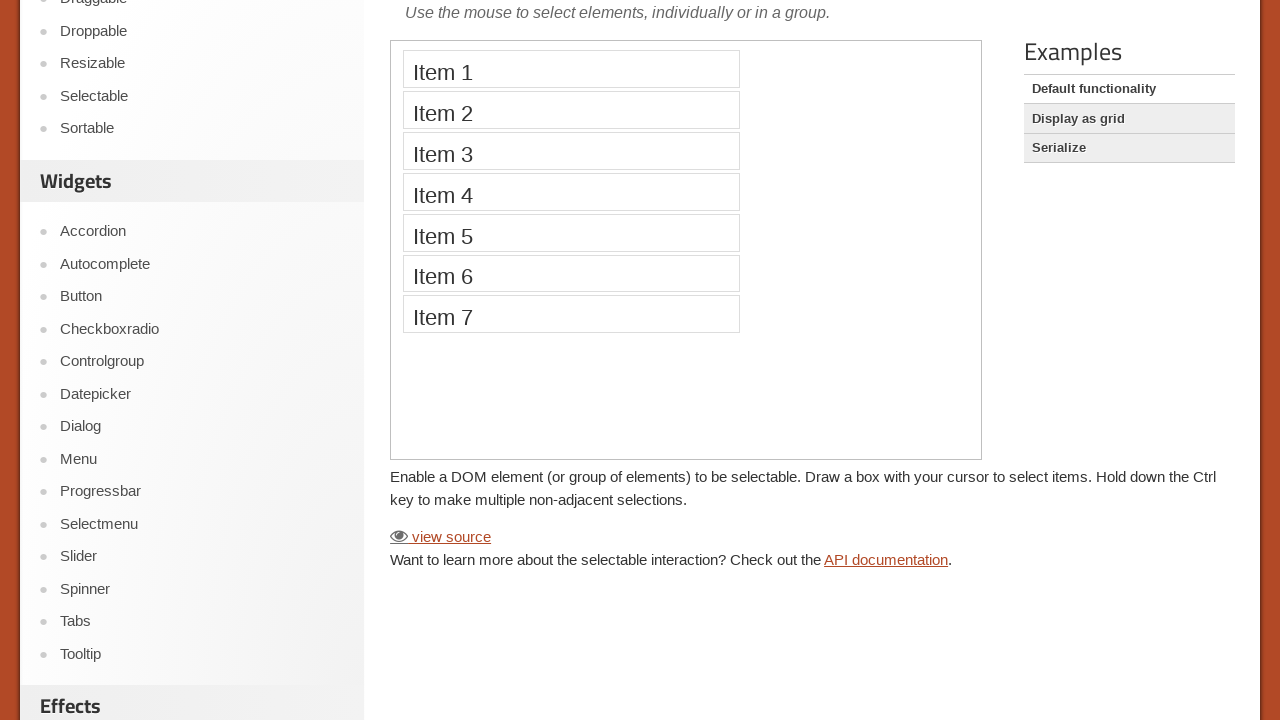

Located the iframe containing the selectable widget
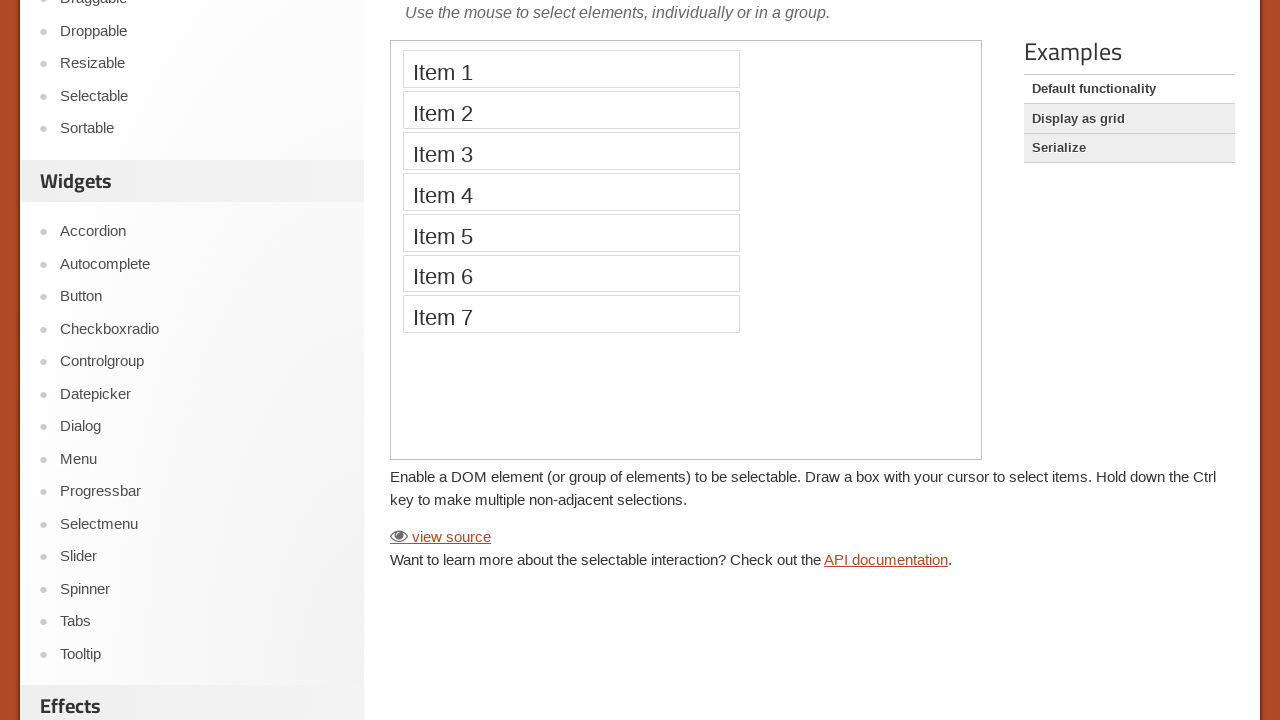

Located the first selectable item
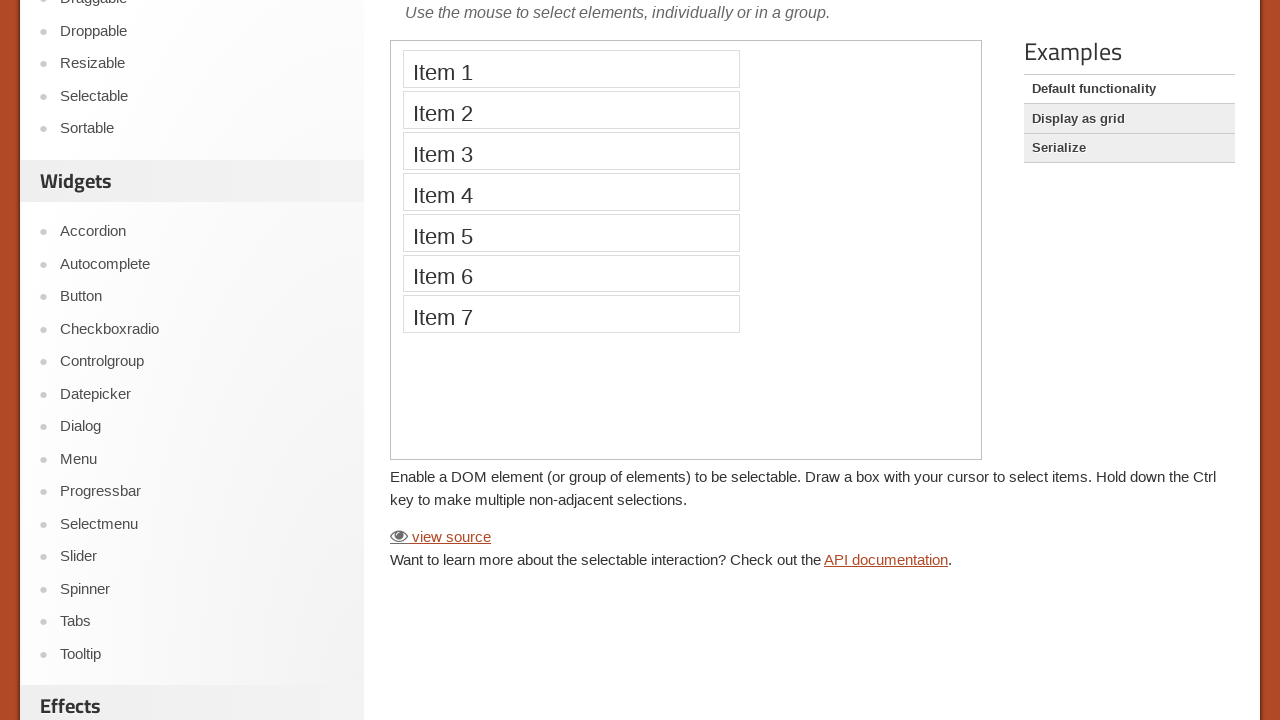

Waited for first item to be ready
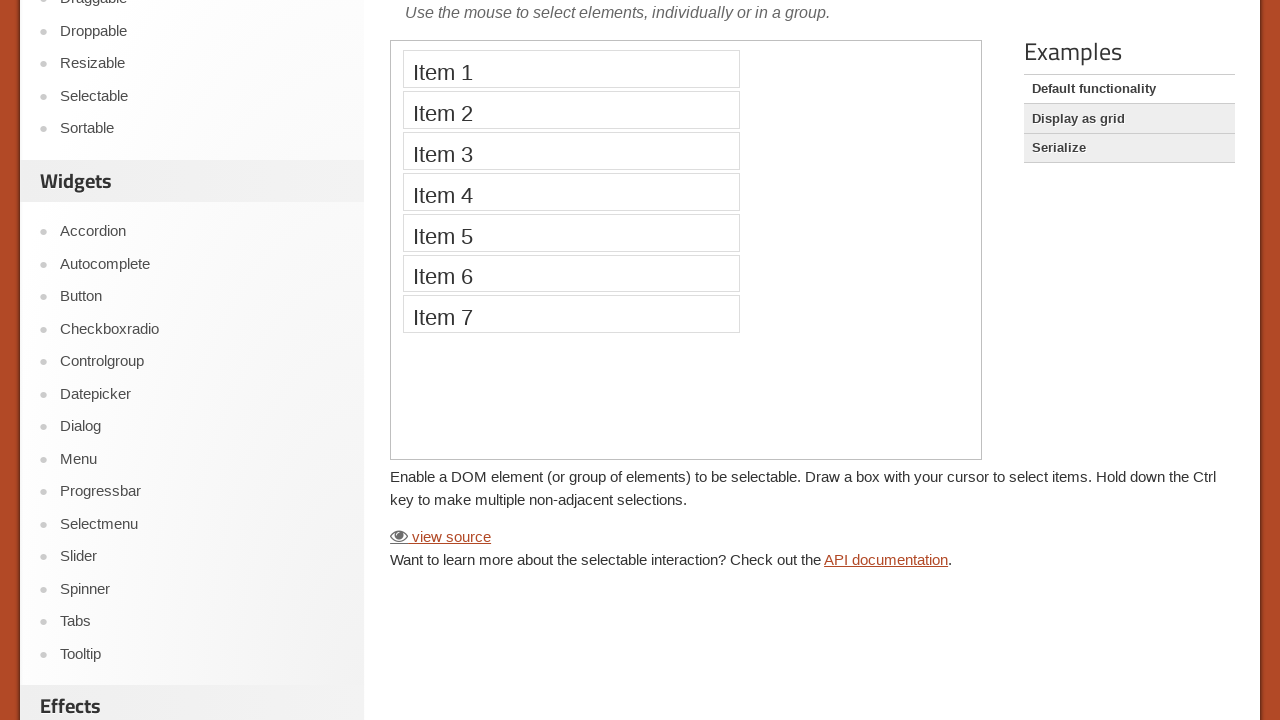

Clicked on first item to select it at (571, 69) on iframe >> nth=0 >> internal:control=enter-frame >> #selectable li >> nth=0
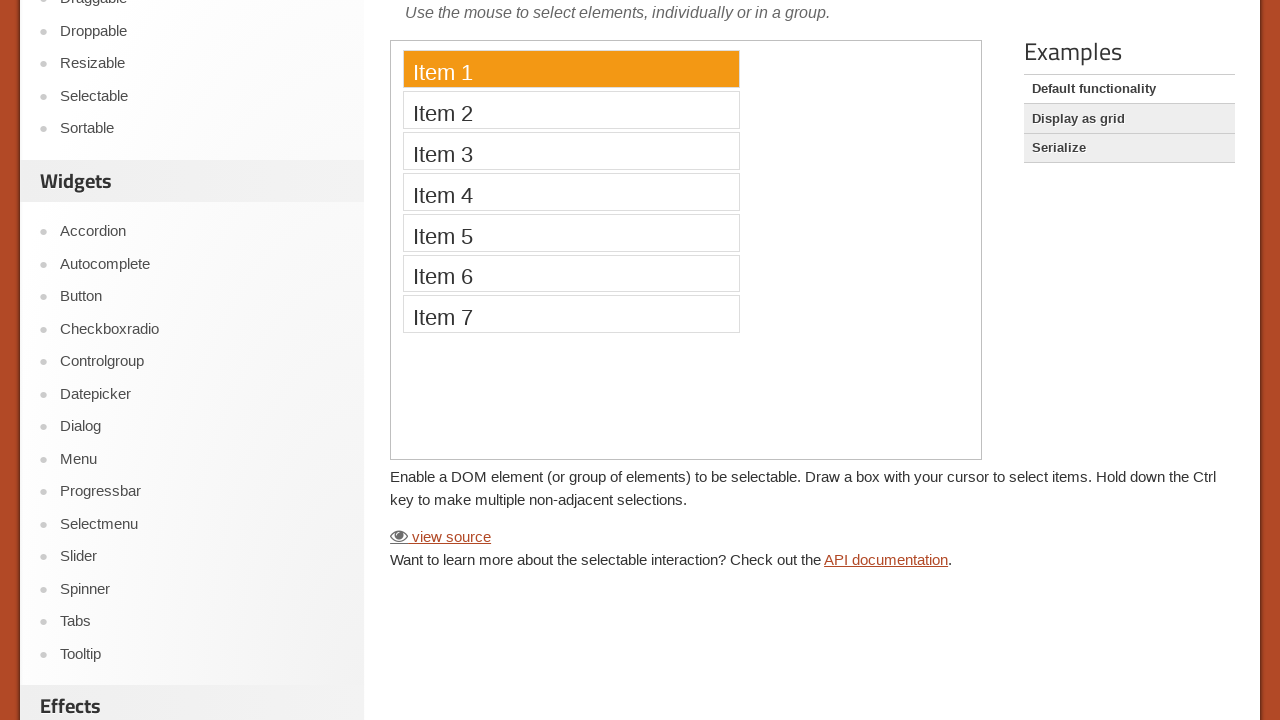

Located the second selectable item
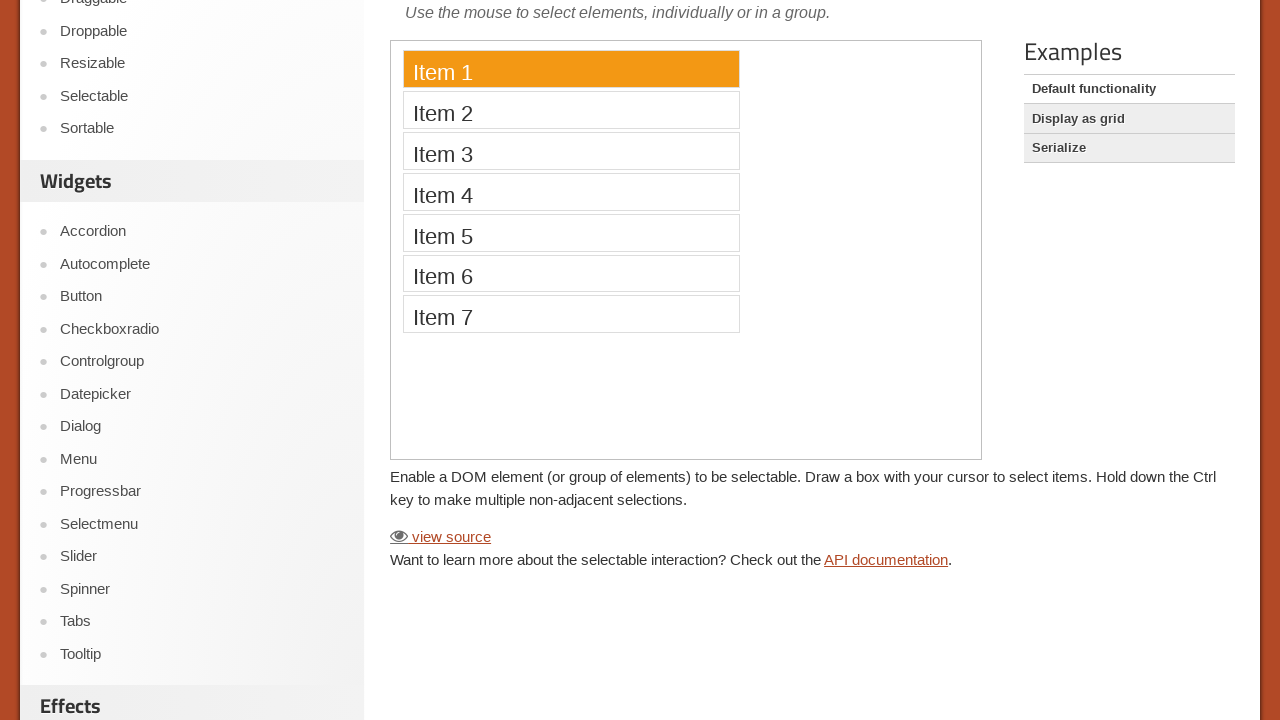

Clicked on second item to select it at (571, 110) on iframe >> nth=0 >> internal:control=enter-frame >> #selectable li >> nth=1
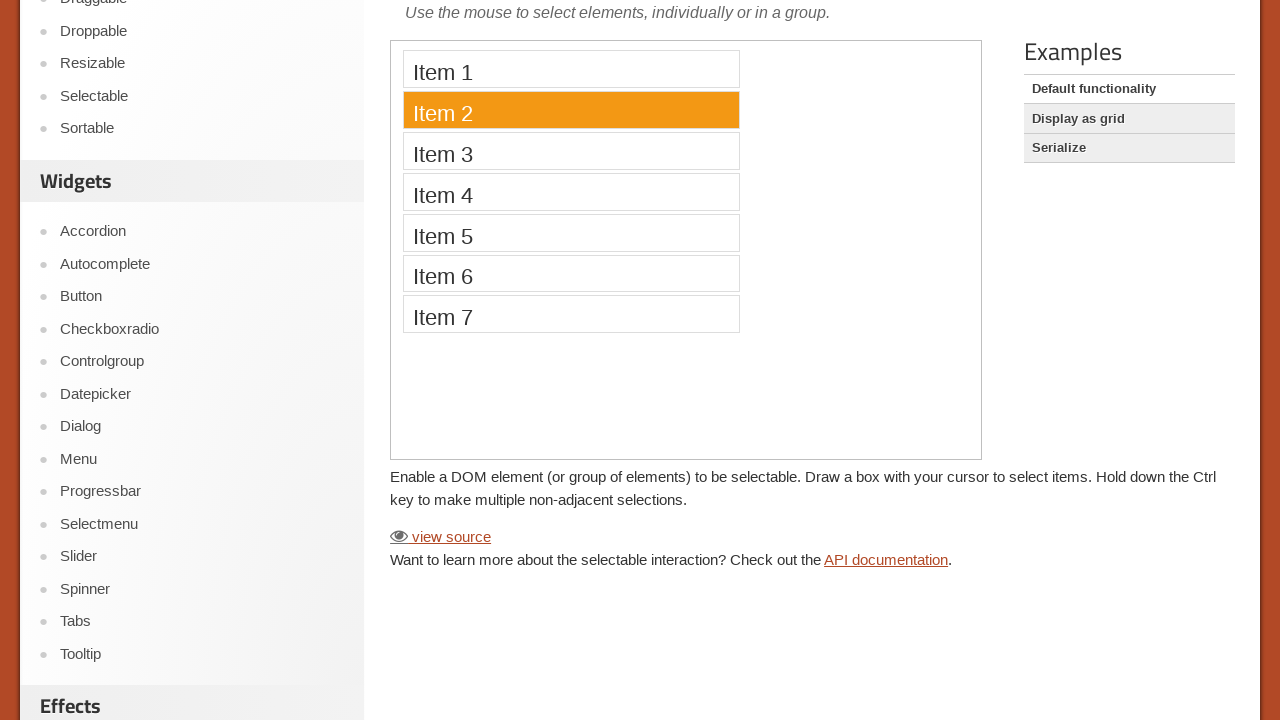

Located the third selectable item
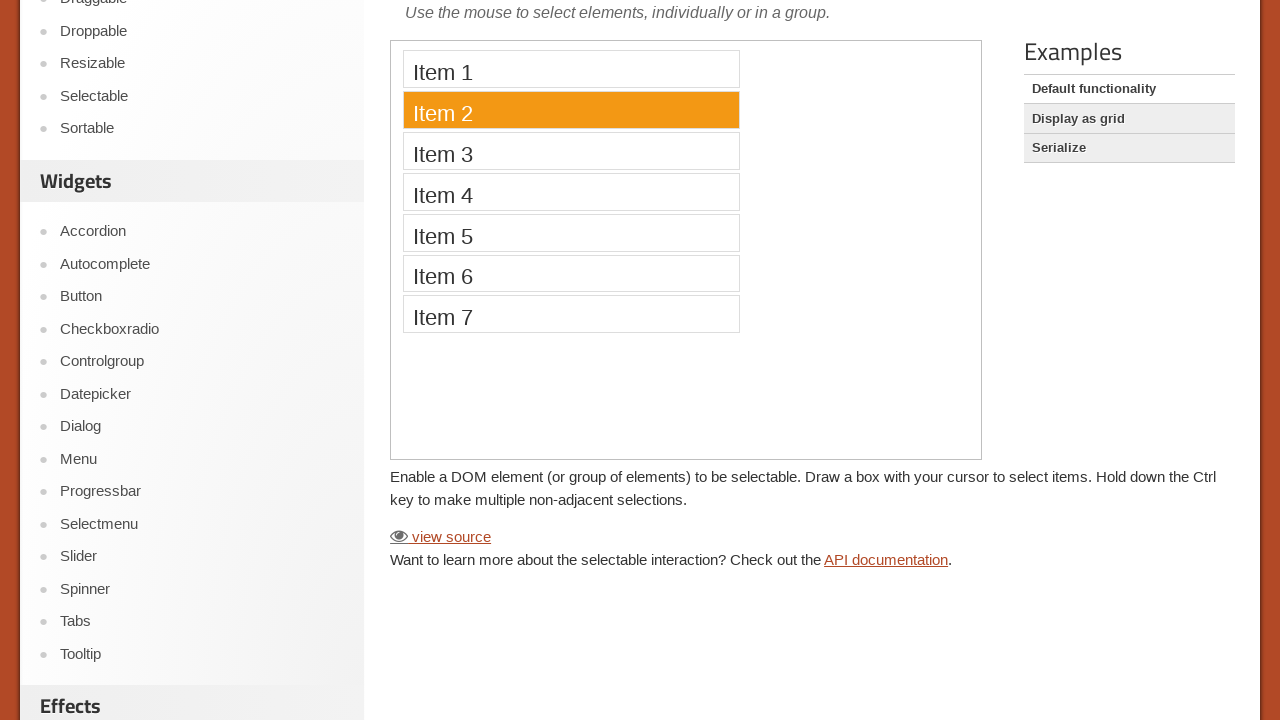

Clicked on third item to select it at (571, 151) on iframe >> nth=0 >> internal:control=enter-frame >> #selectable li >> nth=2
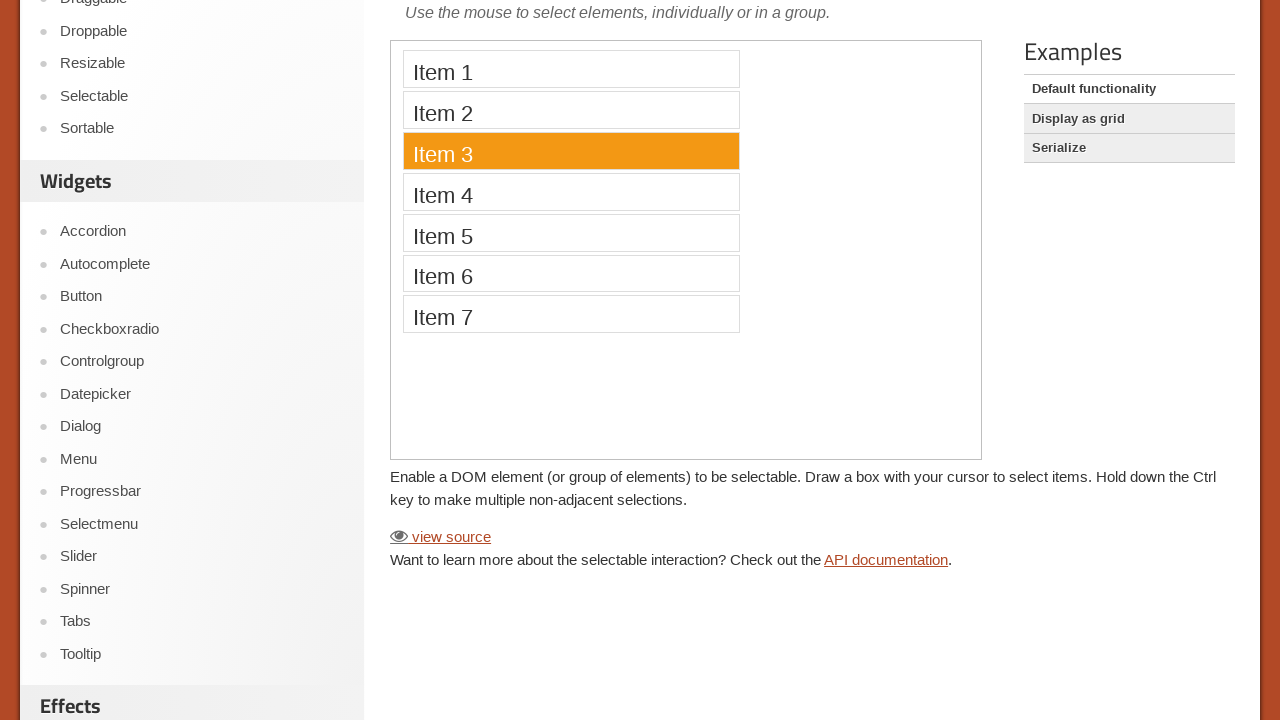

Located all selectable items
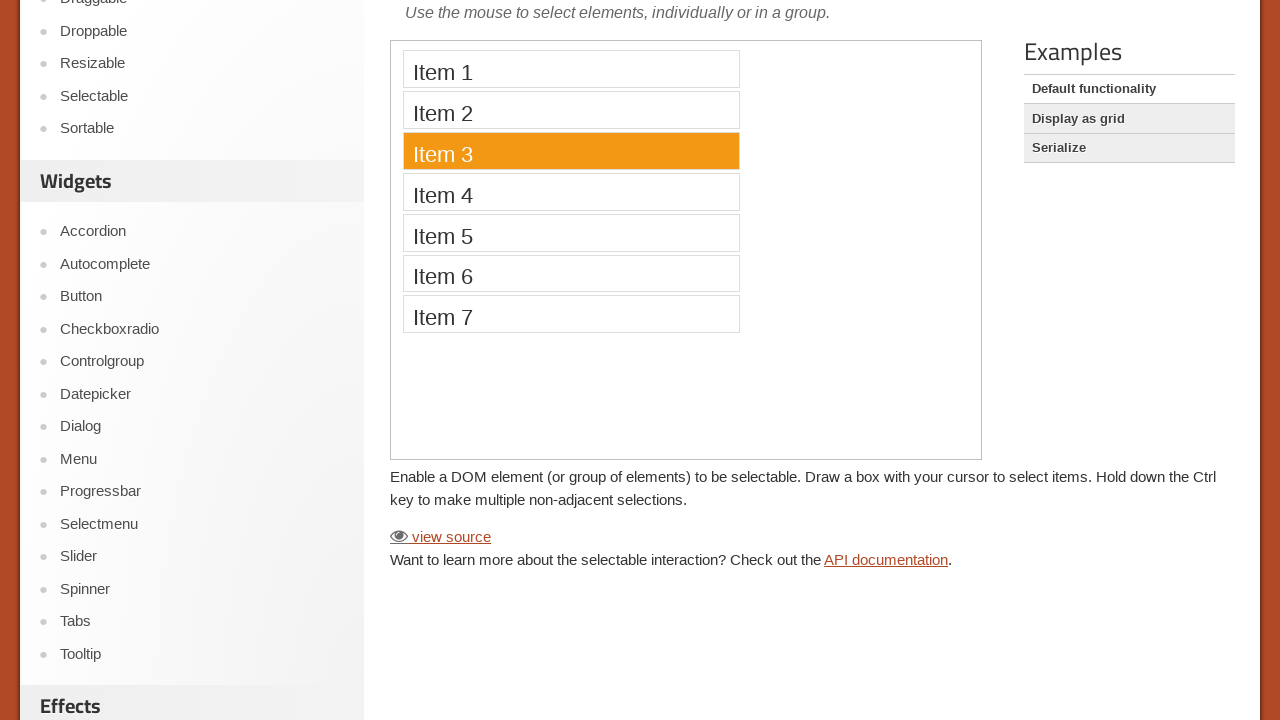

Clicked on item 0 in the selectable list at (571, 69) on iframe >> nth=0 >> internal:control=enter-frame >> #selectable li >> nth=0
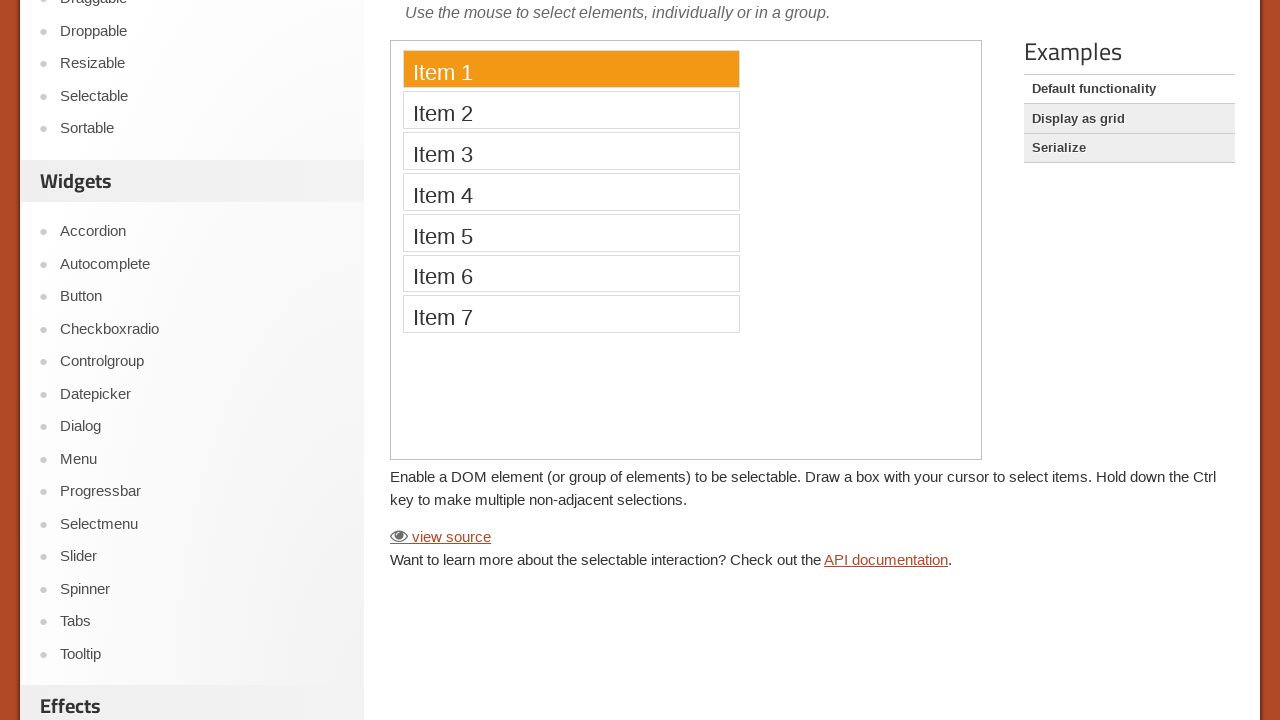

Clicked on item 1 in the selectable list at (571, 110) on iframe >> nth=0 >> internal:control=enter-frame >> #selectable li >> nth=1
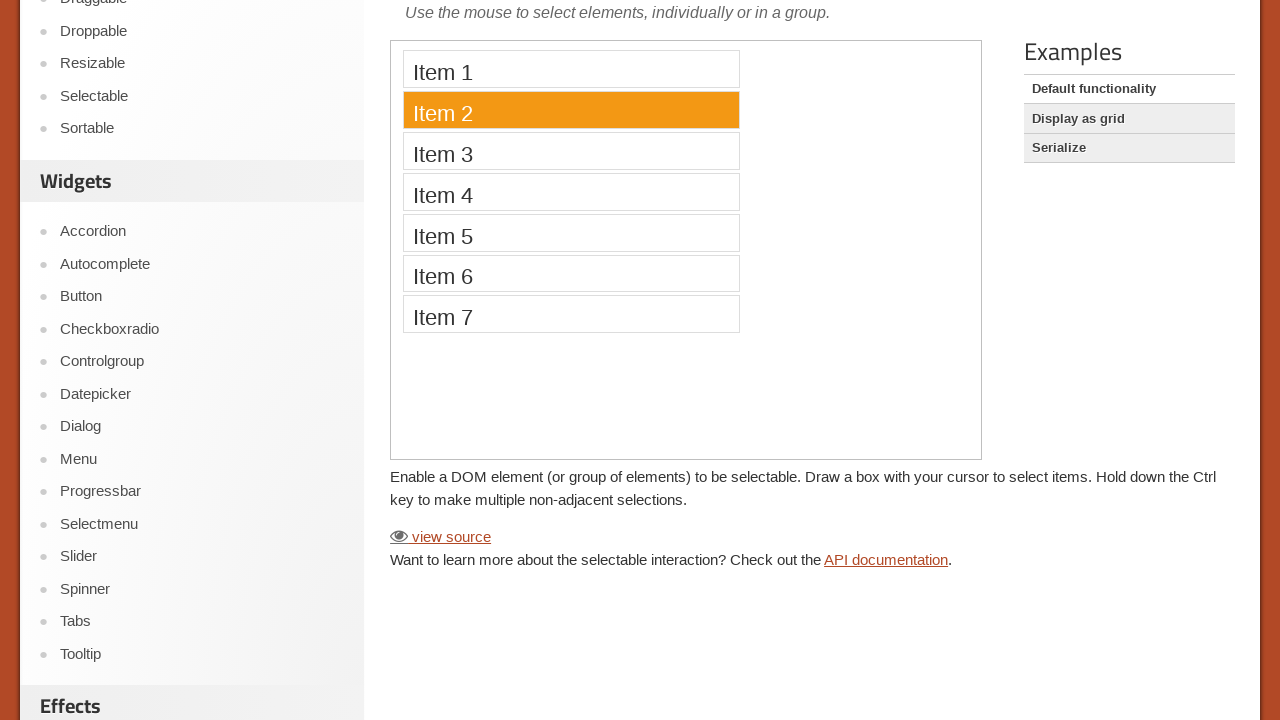

Clicked on item 2 in the selectable list at (571, 151) on iframe >> nth=0 >> internal:control=enter-frame >> #selectable li >> nth=2
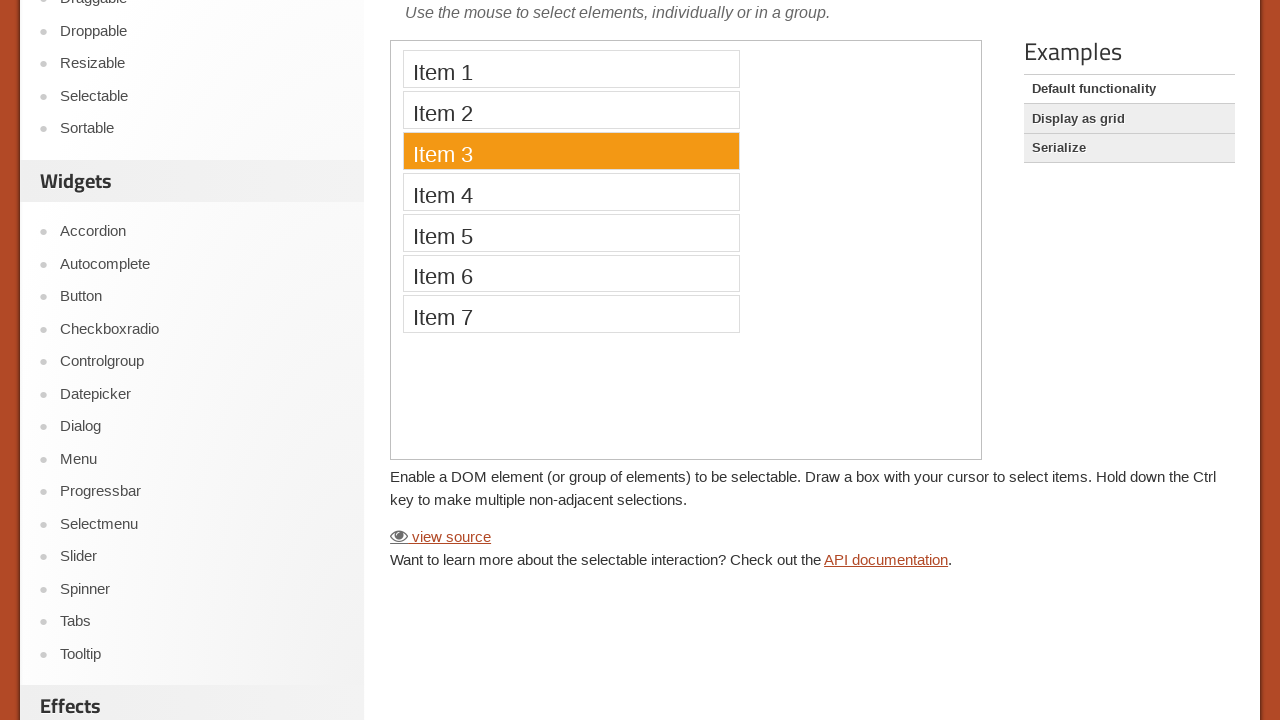

Clicked on item 3 in the selectable list at (571, 192) on iframe >> nth=0 >> internal:control=enter-frame >> #selectable li >> nth=3
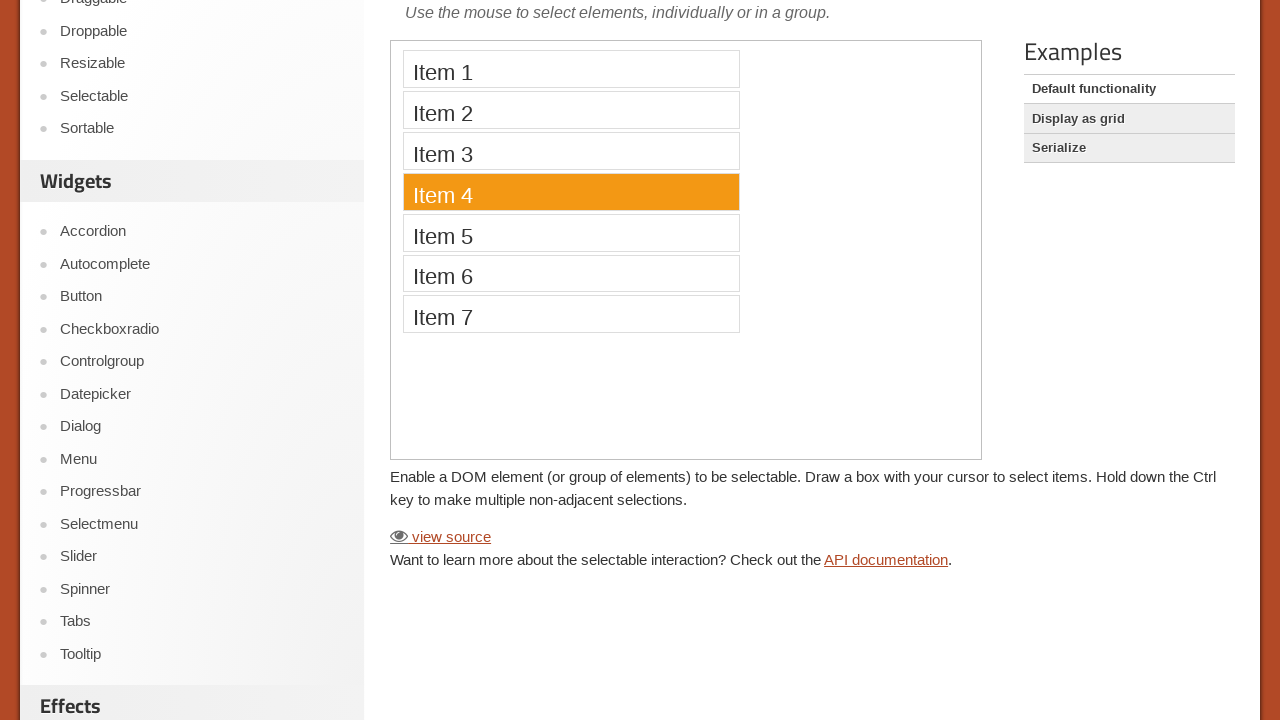

Clicked on item 4 in the selectable list at (571, 232) on iframe >> nth=0 >> internal:control=enter-frame >> #selectable li >> nth=4
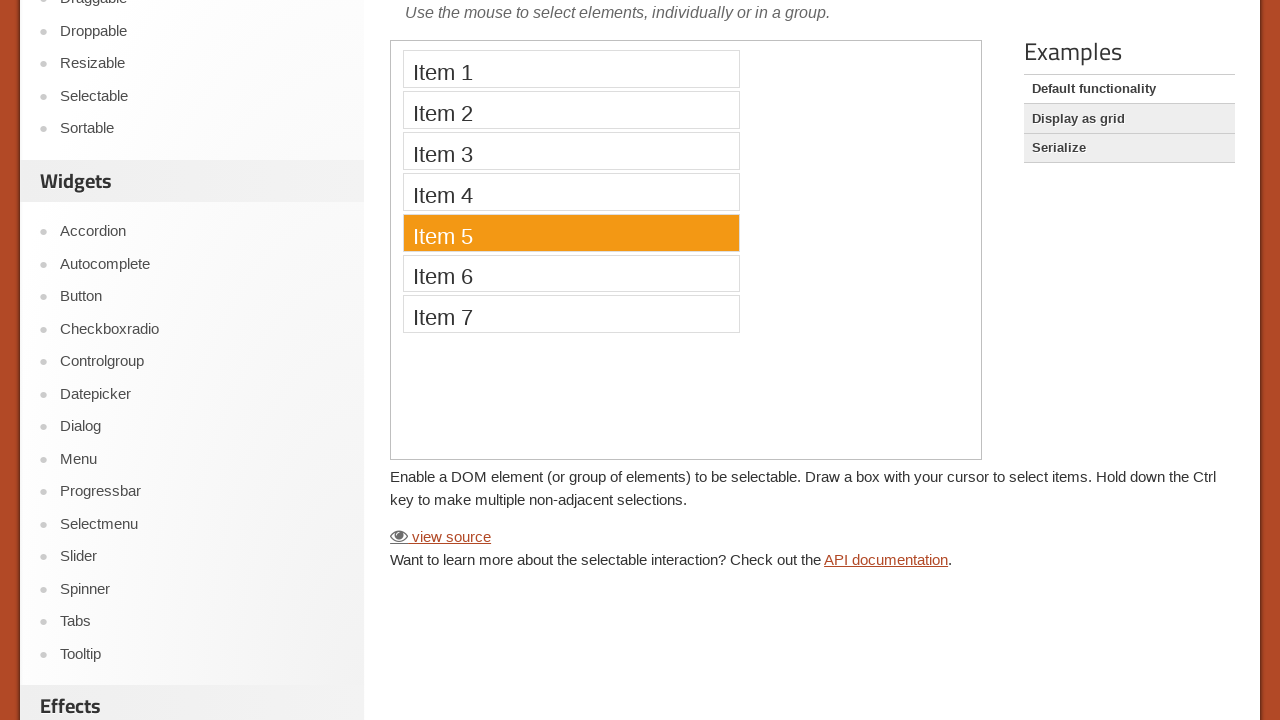

Clicked on item 5 in the selectable list at (571, 273) on iframe >> nth=0 >> internal:control=enter-frame >> #selectable li >> nth=5
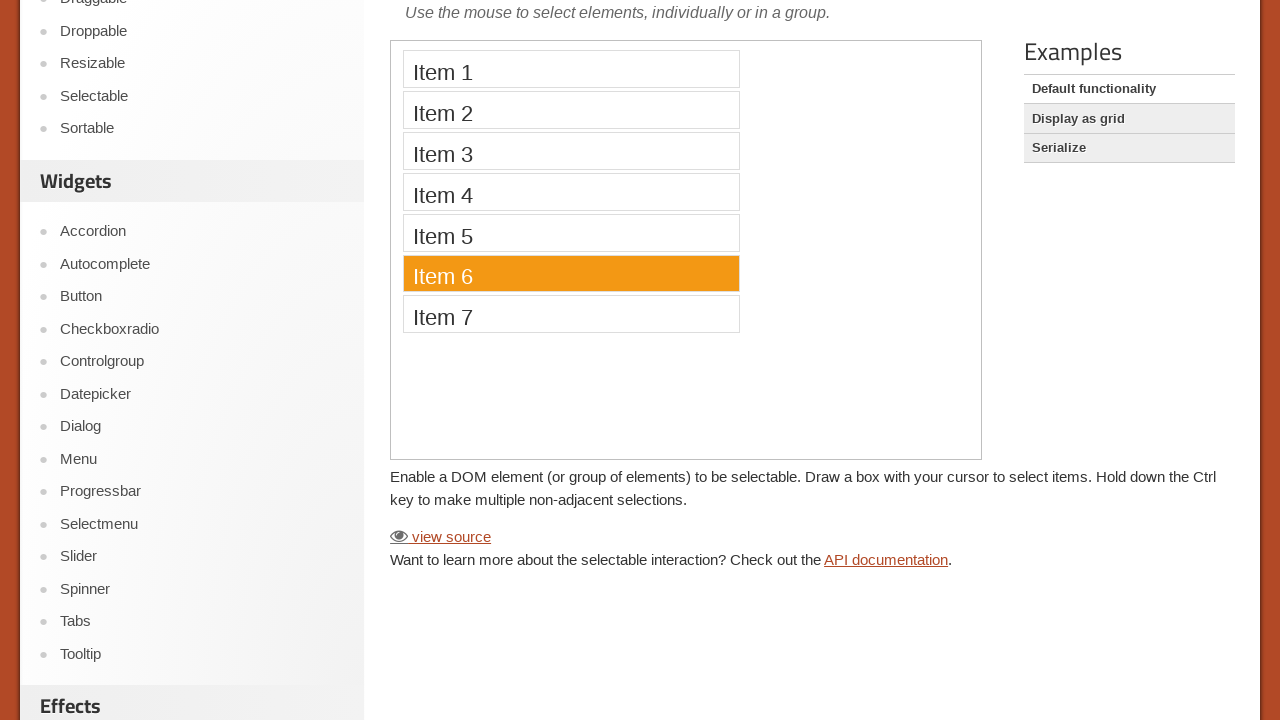

Clicked on item 6 in the selectable list at (571, 314) on iframe >> nth=0 >> internal:control=enter-frame >> #selectable li >> nth=6
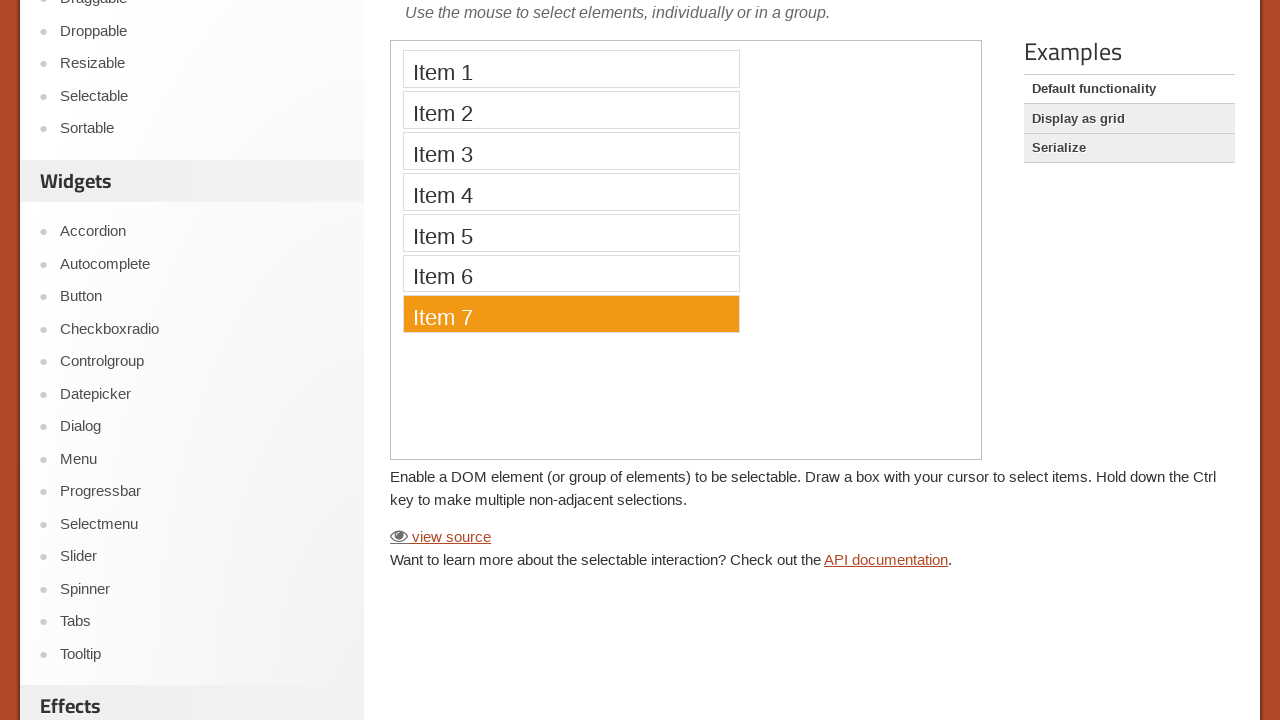

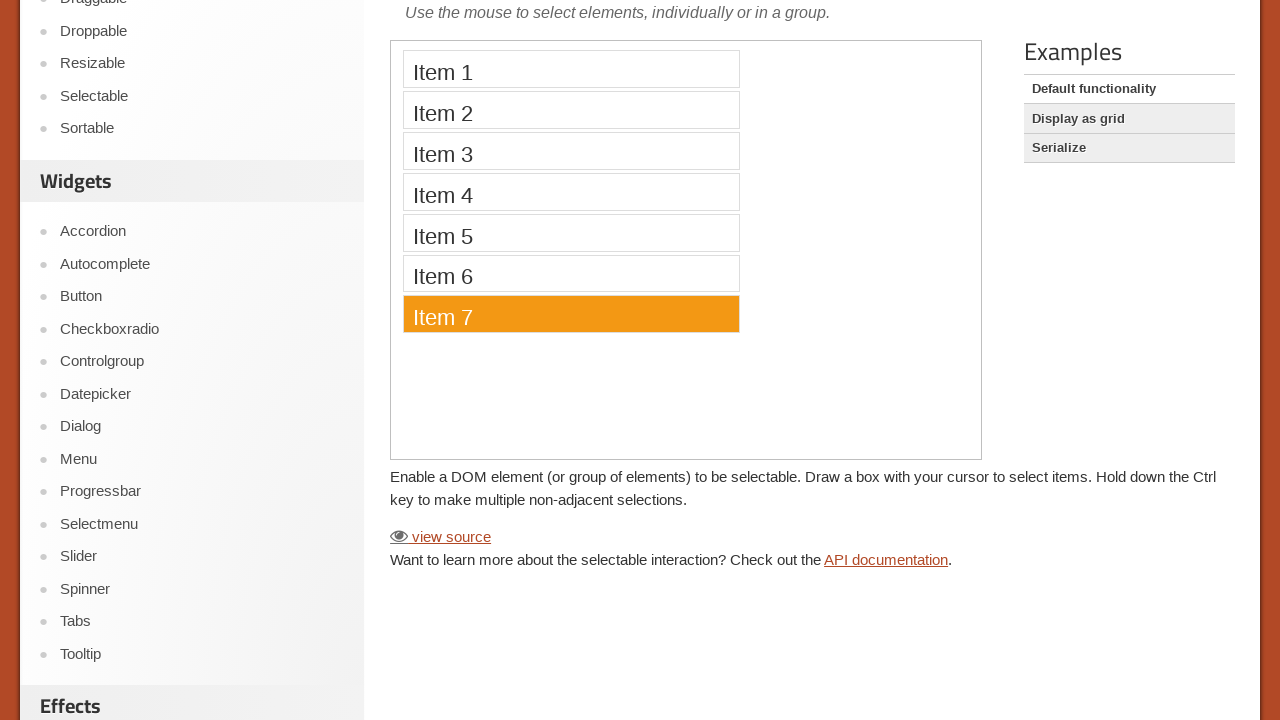